Tests the GreenKart e-commerce practice site by searching for a product on the landing page, then navigating to the Top Deals page in a new window to verify the same product appears in the offers list.

Starting URL: https://rahulshettyacademy.com/seleniumPractise/#/

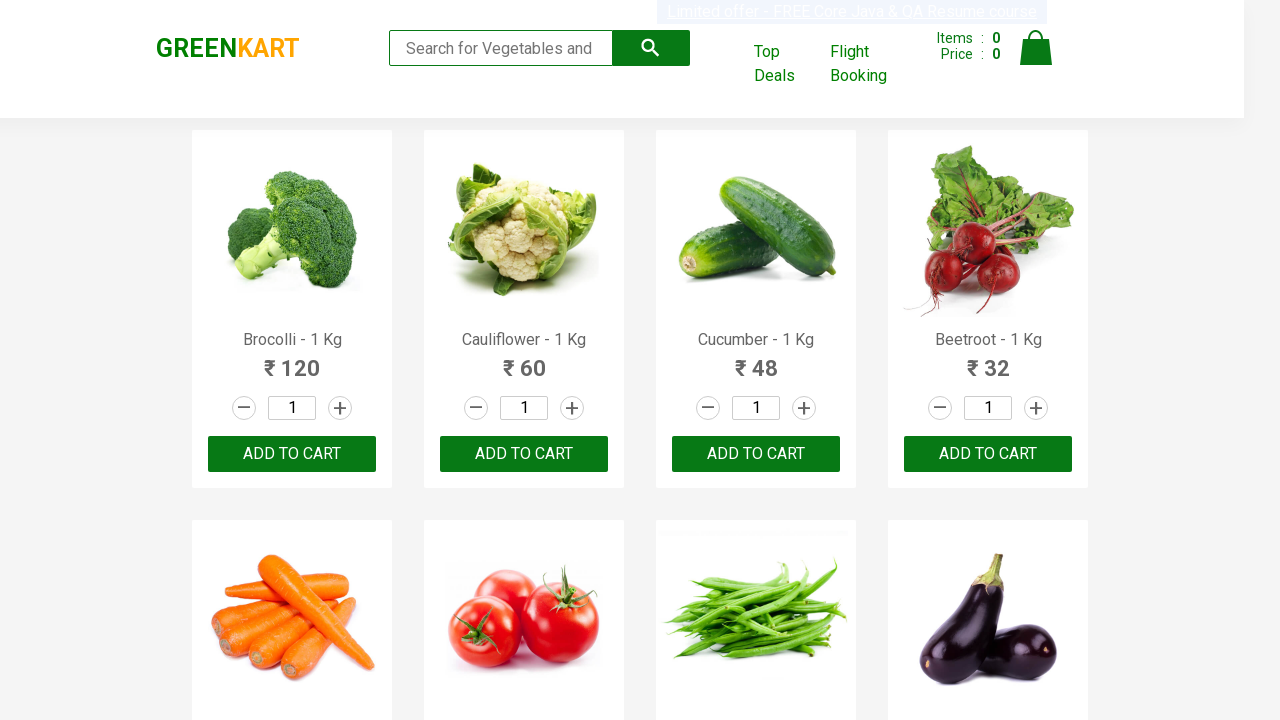

Verified page title is 'GreenKart - veg and fruits kart'
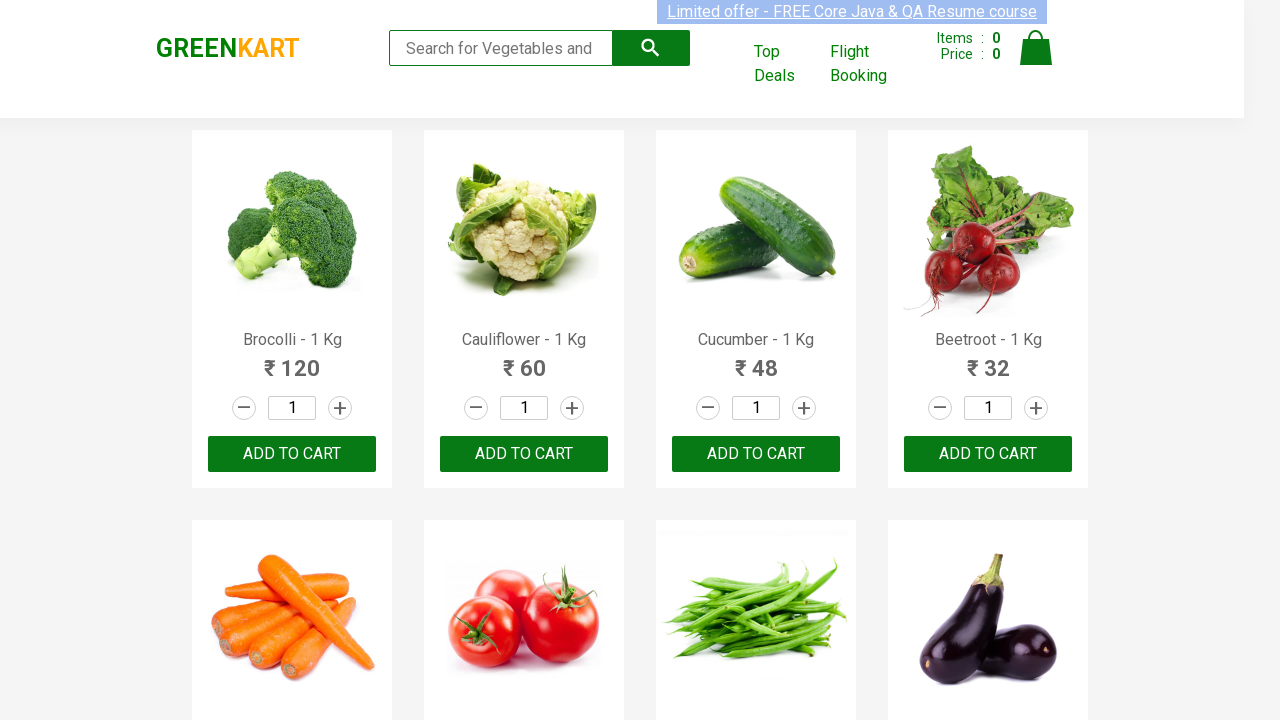

Filled search field with 'Tom' on landing page on input[type='search']
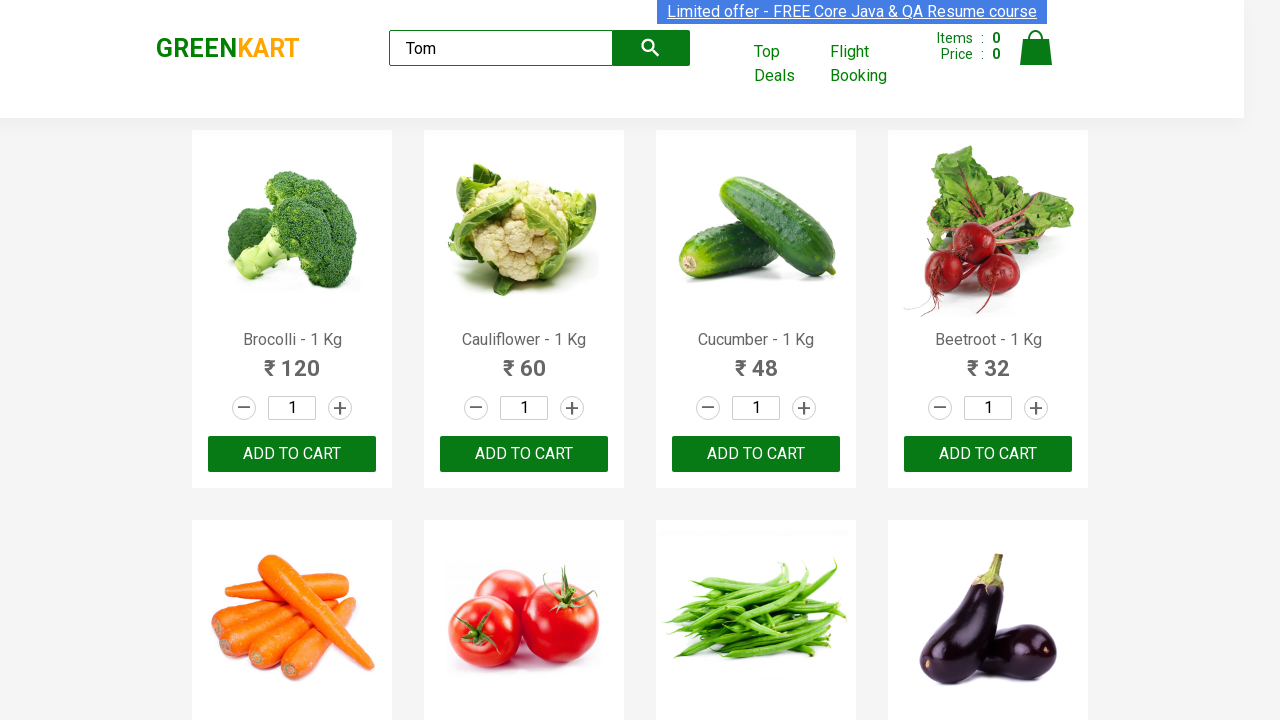

Waited 2 seconds for search results to load
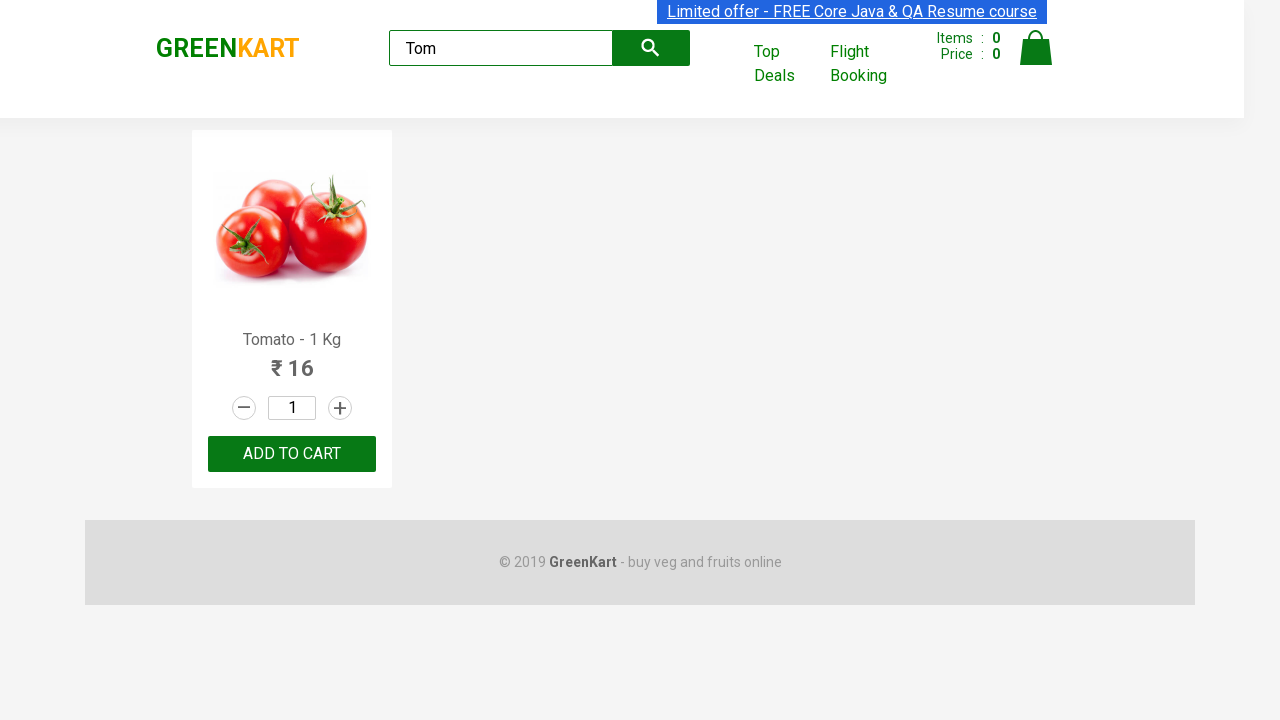

Extracted product name from search results: 'Tomato'
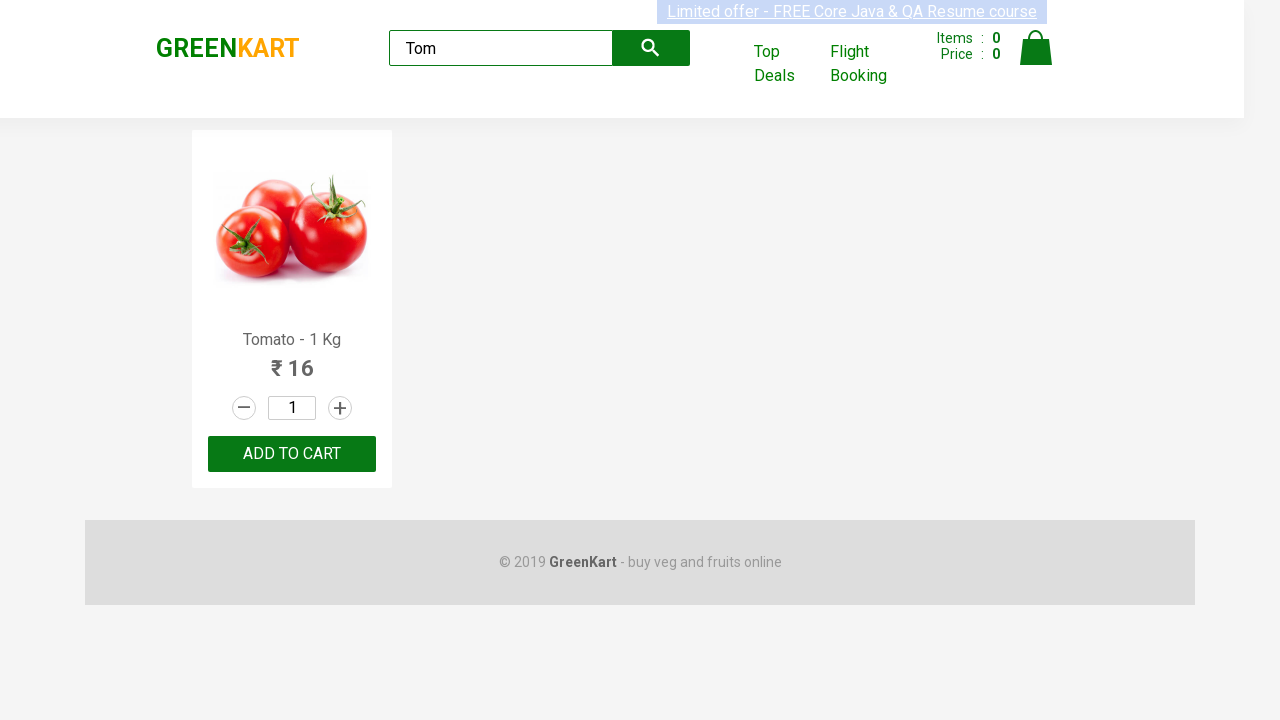

Clicked 'Top Deals' link to open new window at (787, 64) on text=Top Deals
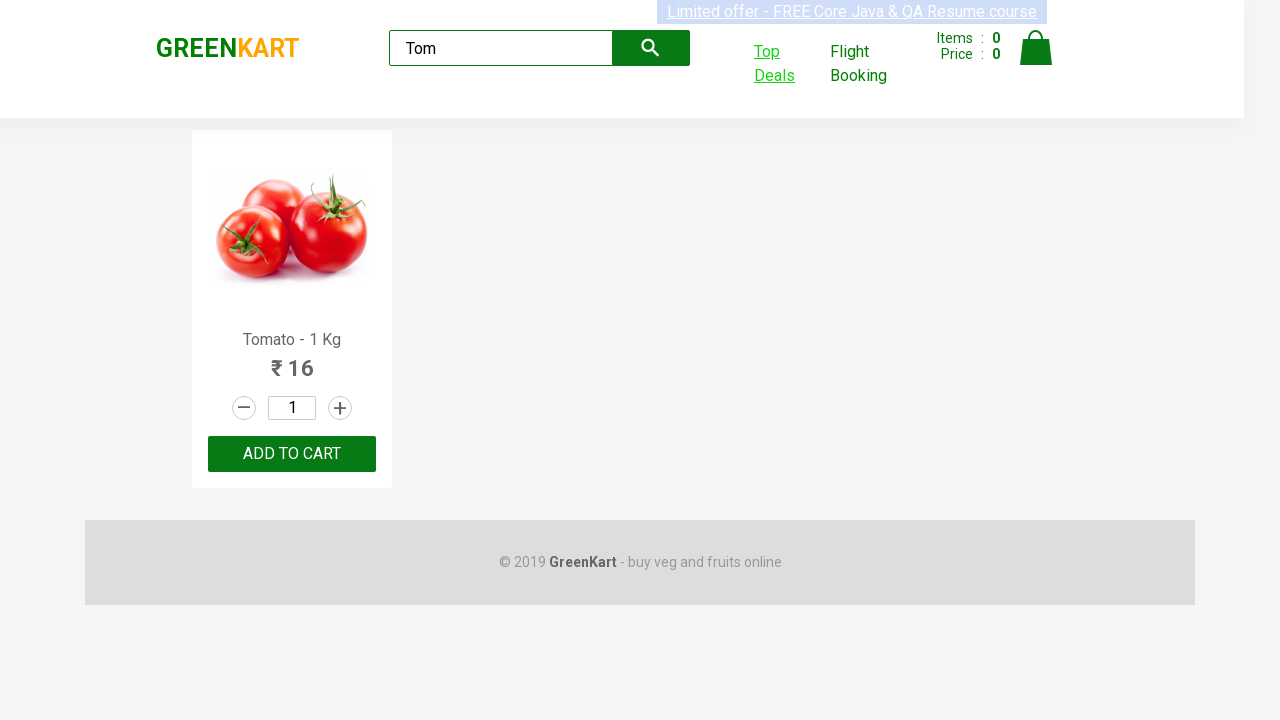

Switched to new 'Top Deals' page/window
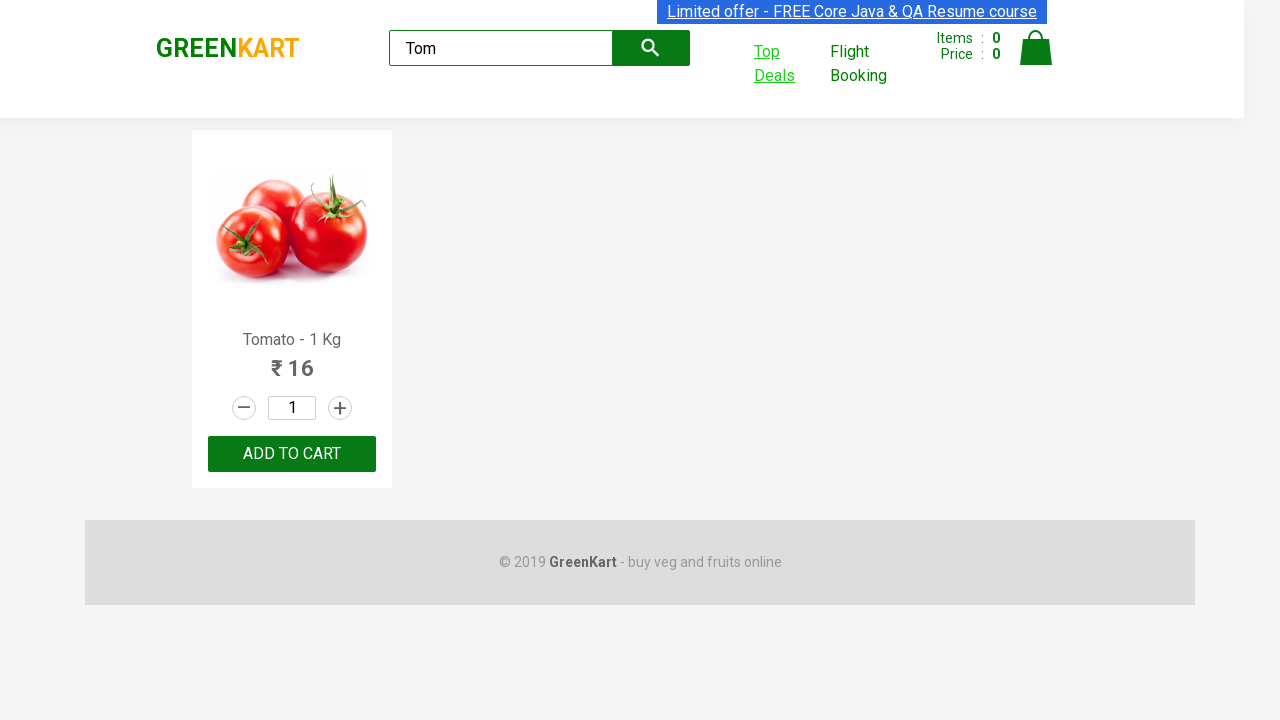

Waited for new page to fully load
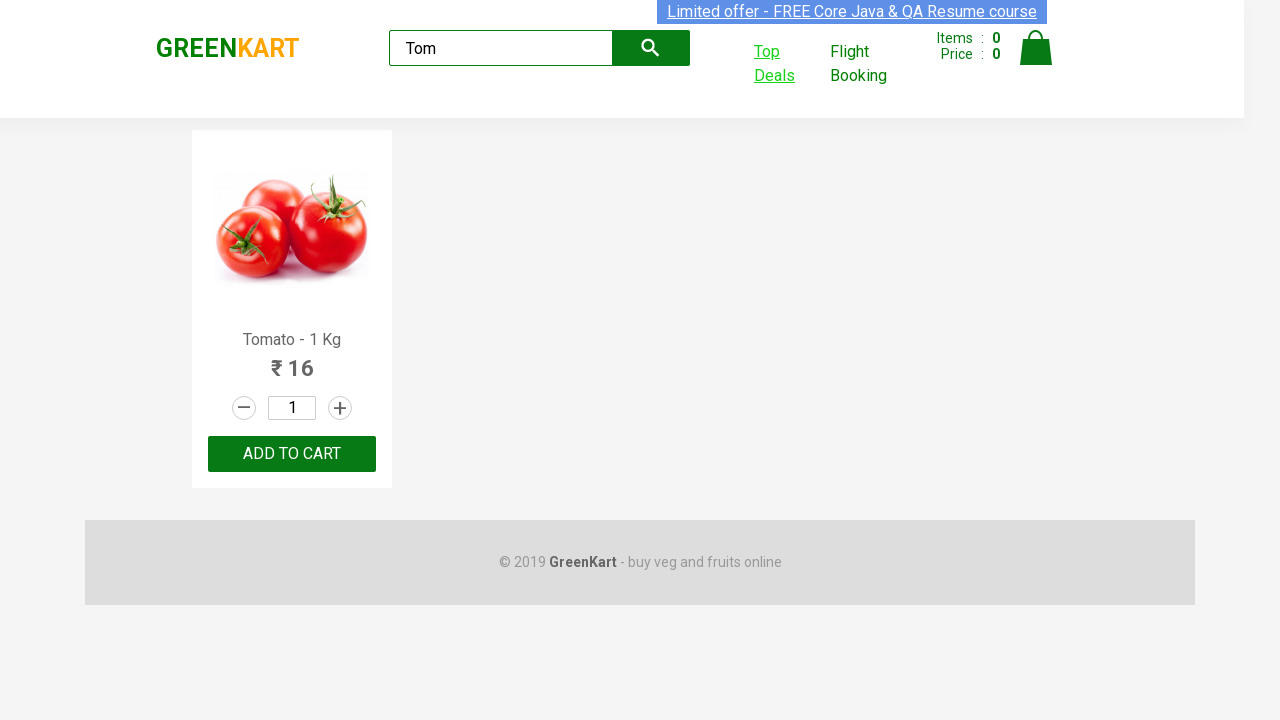

Filled search field with 'Tom' on Top Deals page on input[type='search']
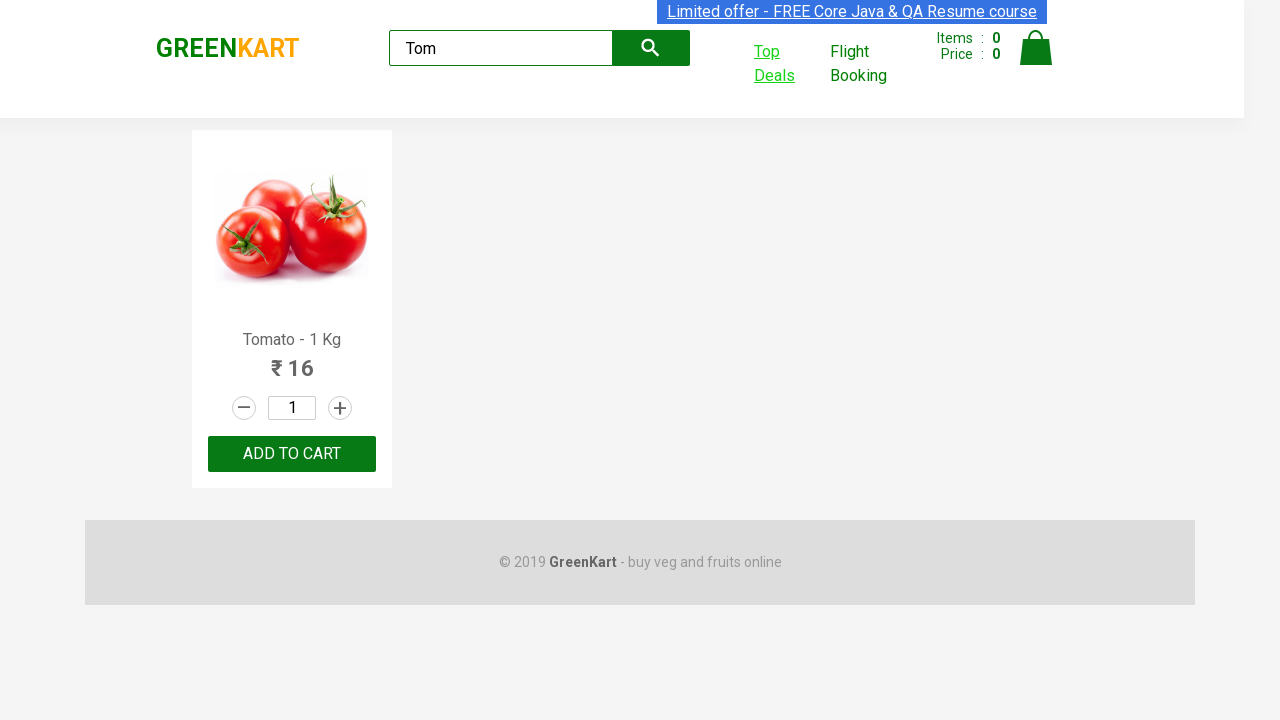

Waited 2 seconds for search results on Top Deals page
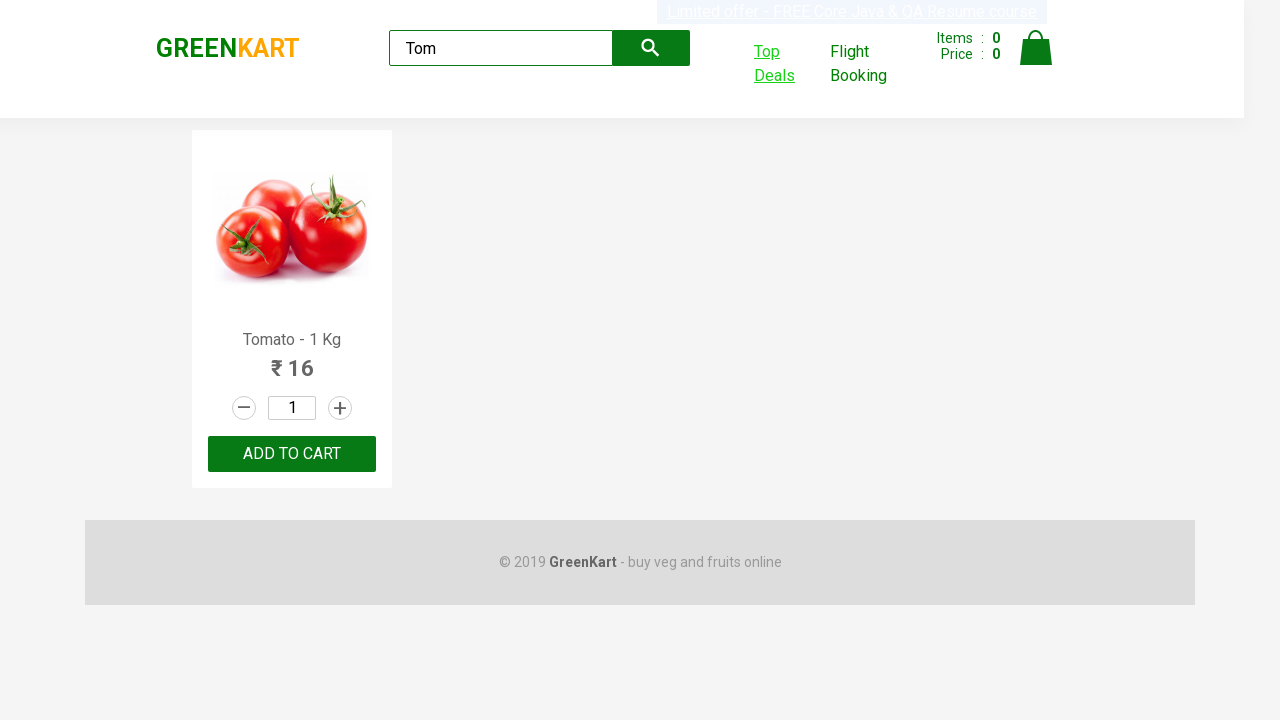

Extracted product name from offers table: 'Tomato'
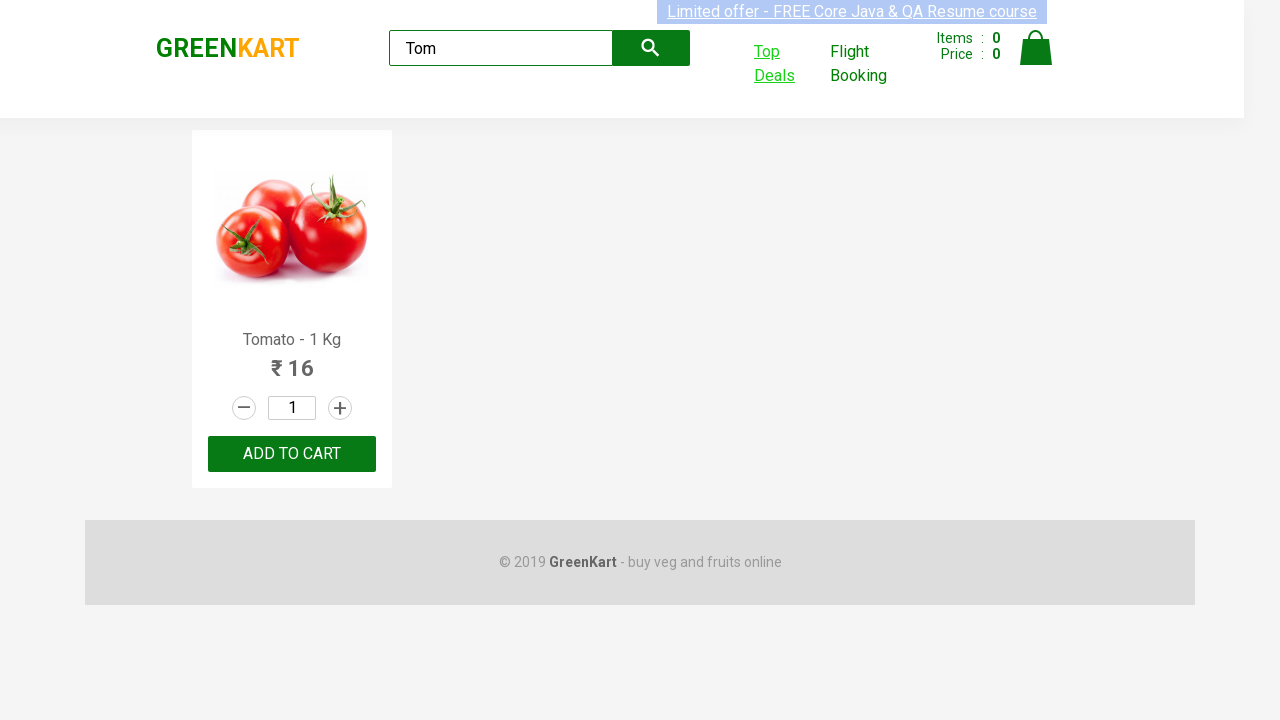

Verified product names match: 'Tomato' == 'Tomato'
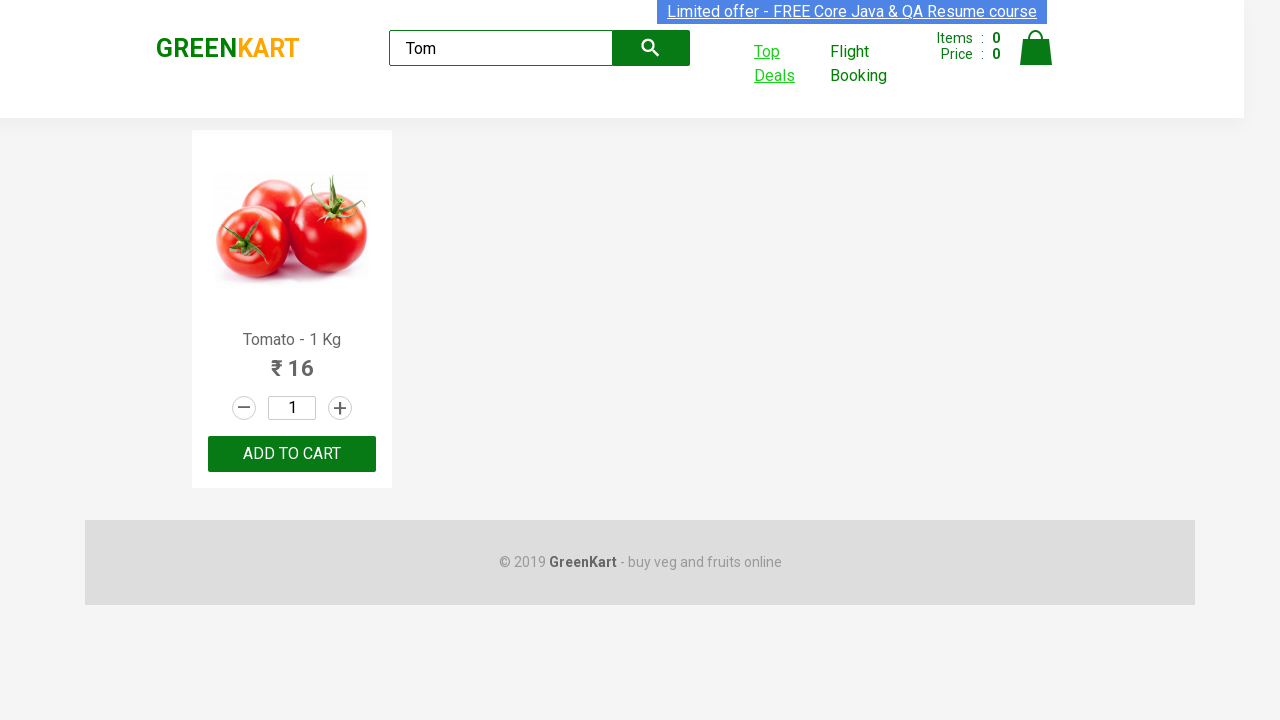

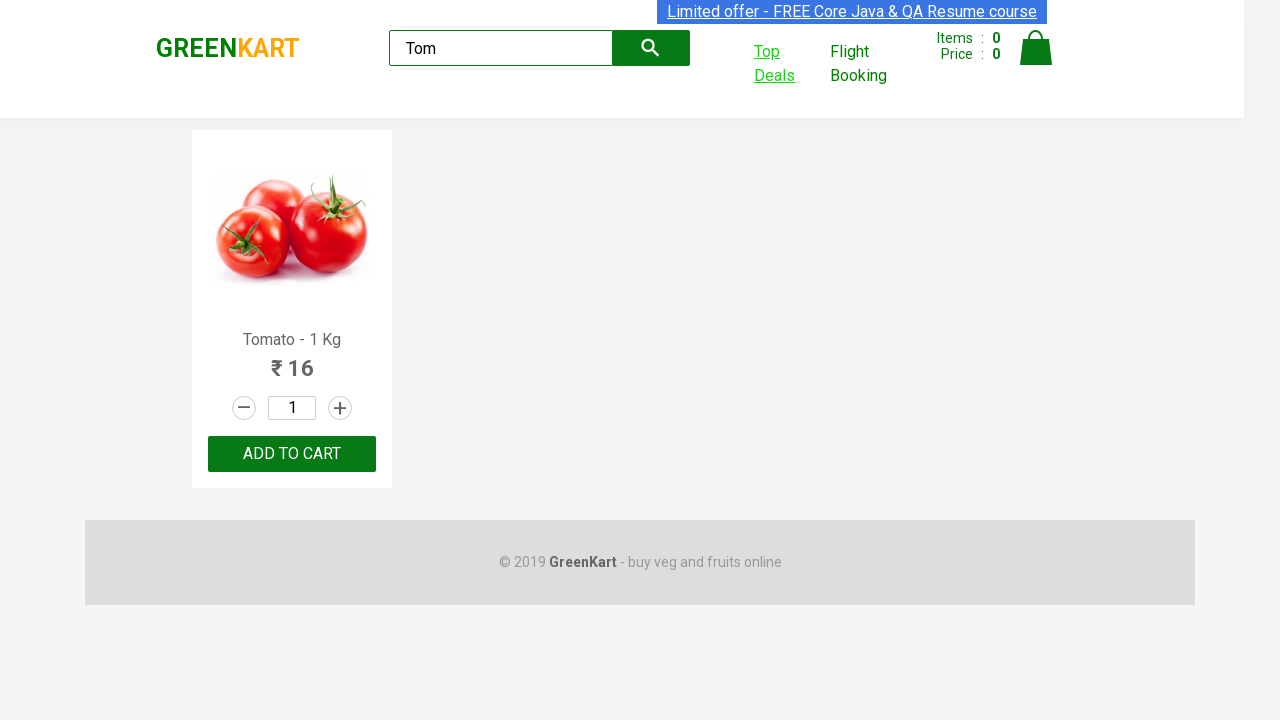